Tests scrolling to the bottom of a registration page using JavaScript execution

Starting URL: https://demo.automationtesting.in/Register.html

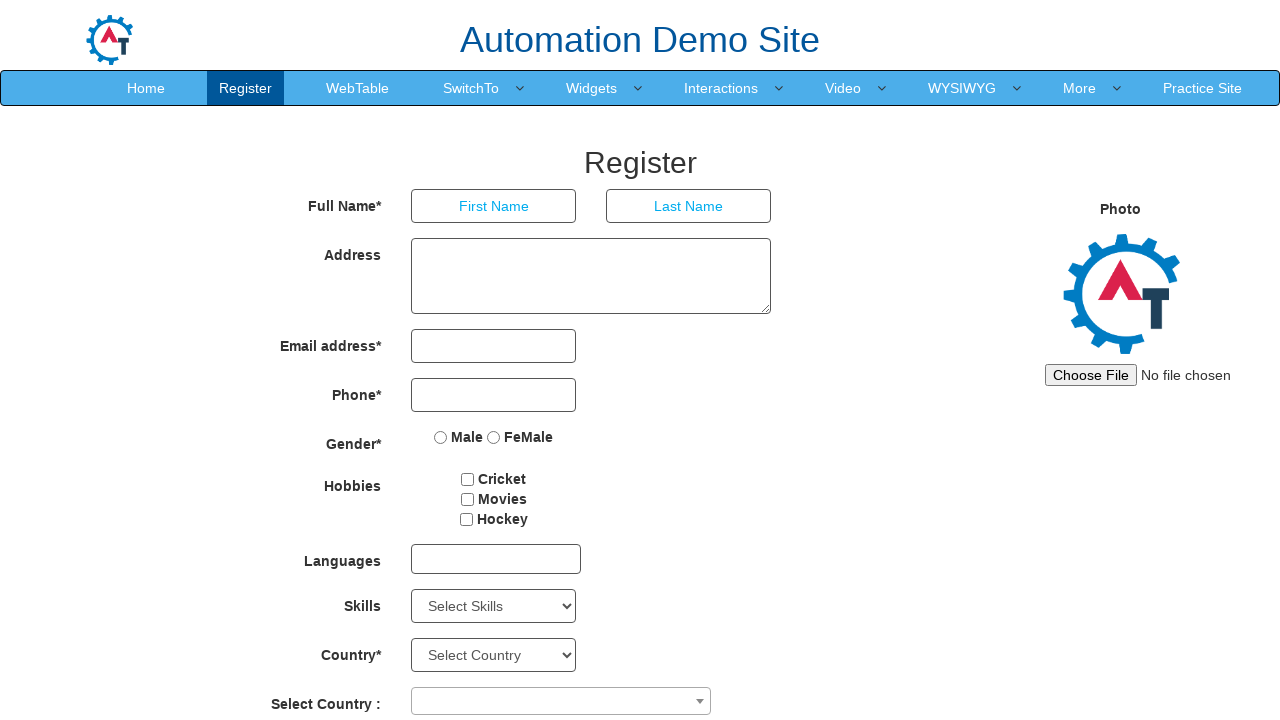

Scrolled to the bottom of the registration page using JavaScript
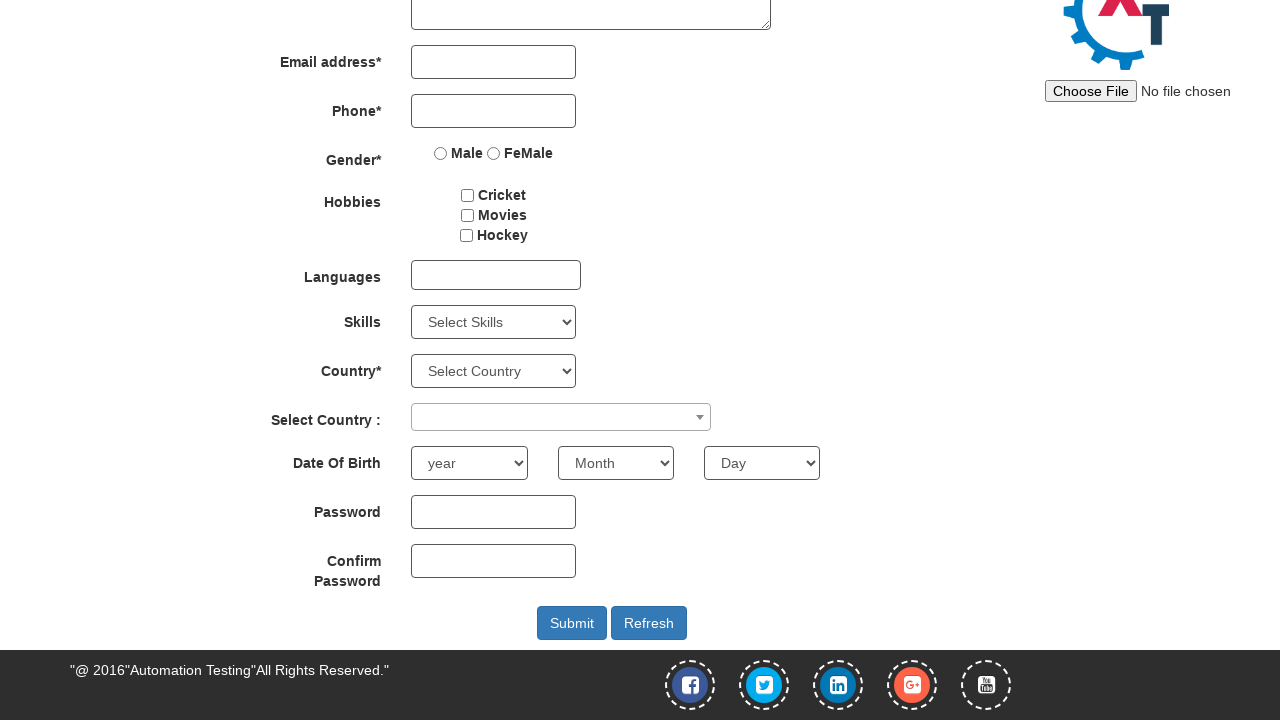

Waited 1 second to observe the scroll action
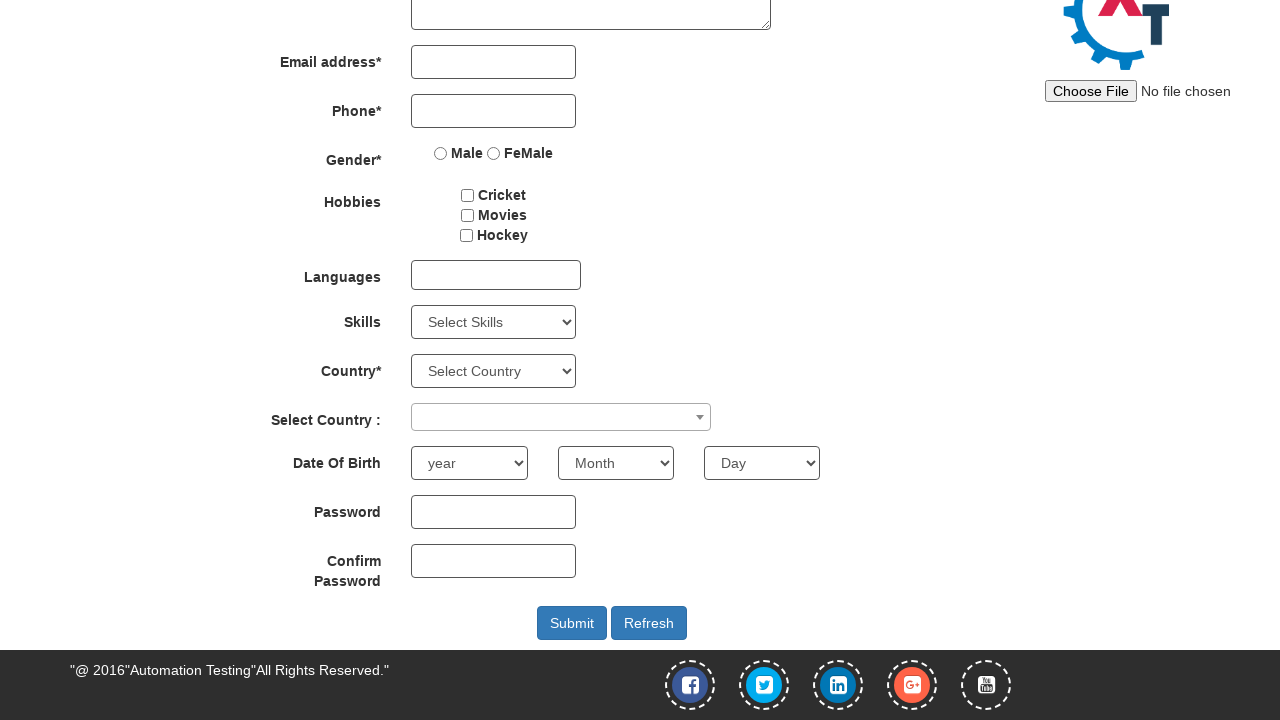

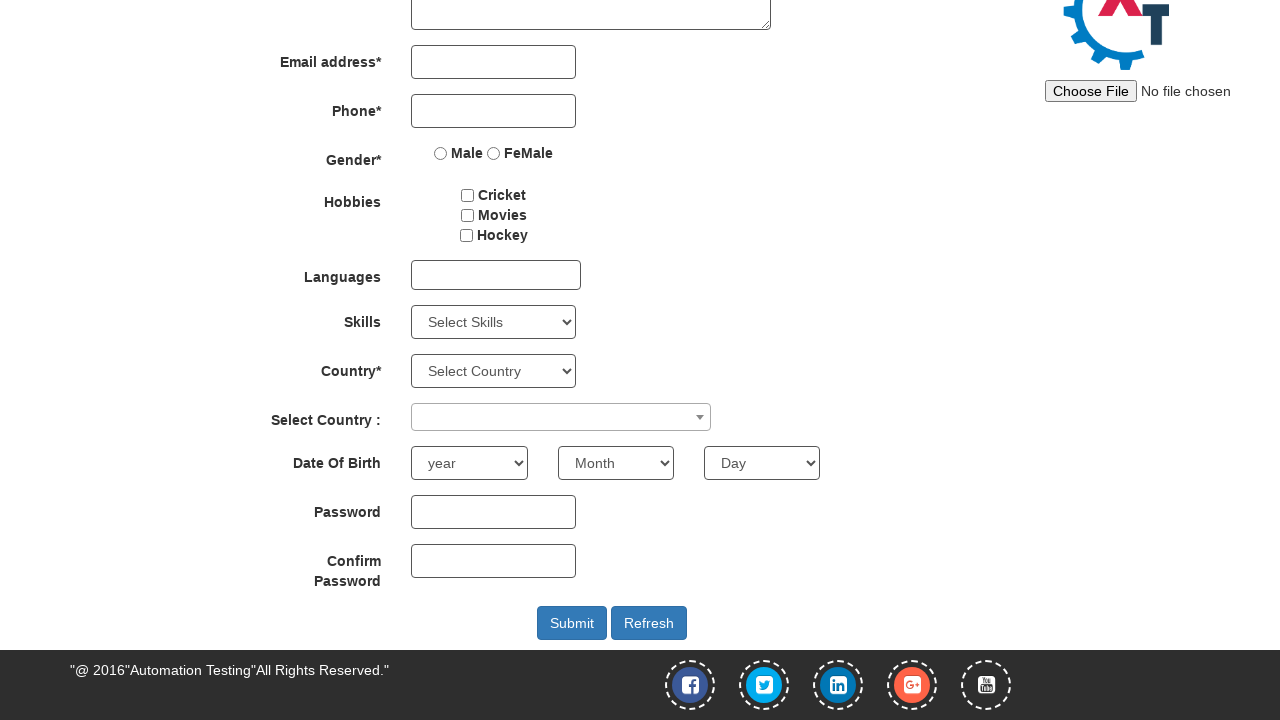